Tests JavaScript confirm dialog by clicking the second button, dismissing the alert, and verifying the result message

Starting URL: https://the-internet.herokuapp.com/javascript_alerts

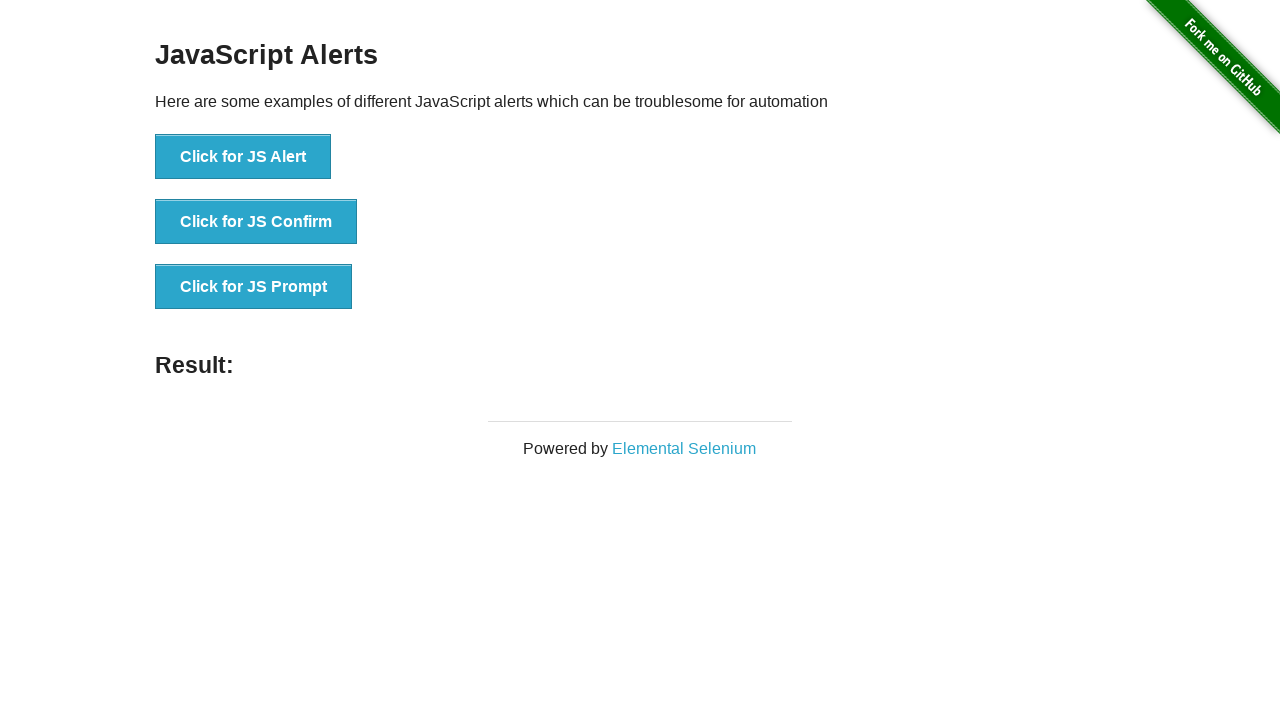

Clicked the confirm button to trigger JavaScript confirm dialog at (256, 222) on button[onclick='jsConfirm()']
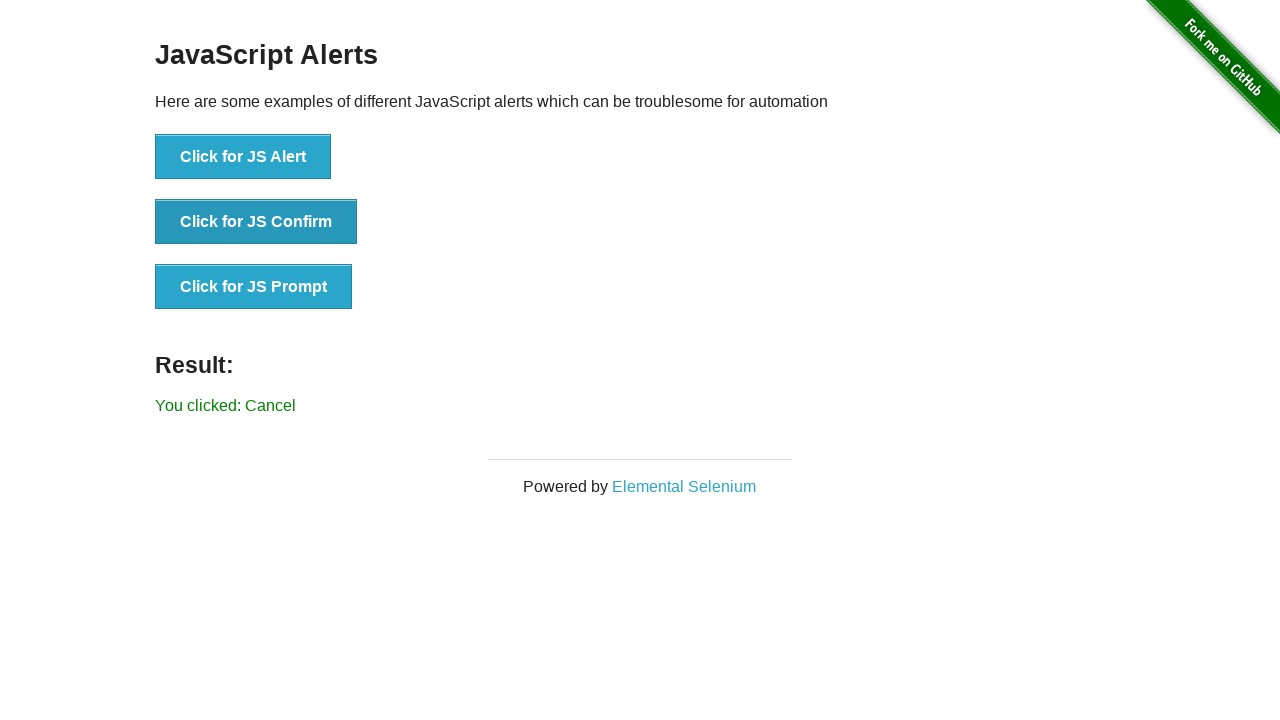

Set up dialog handler to dismiss the alert
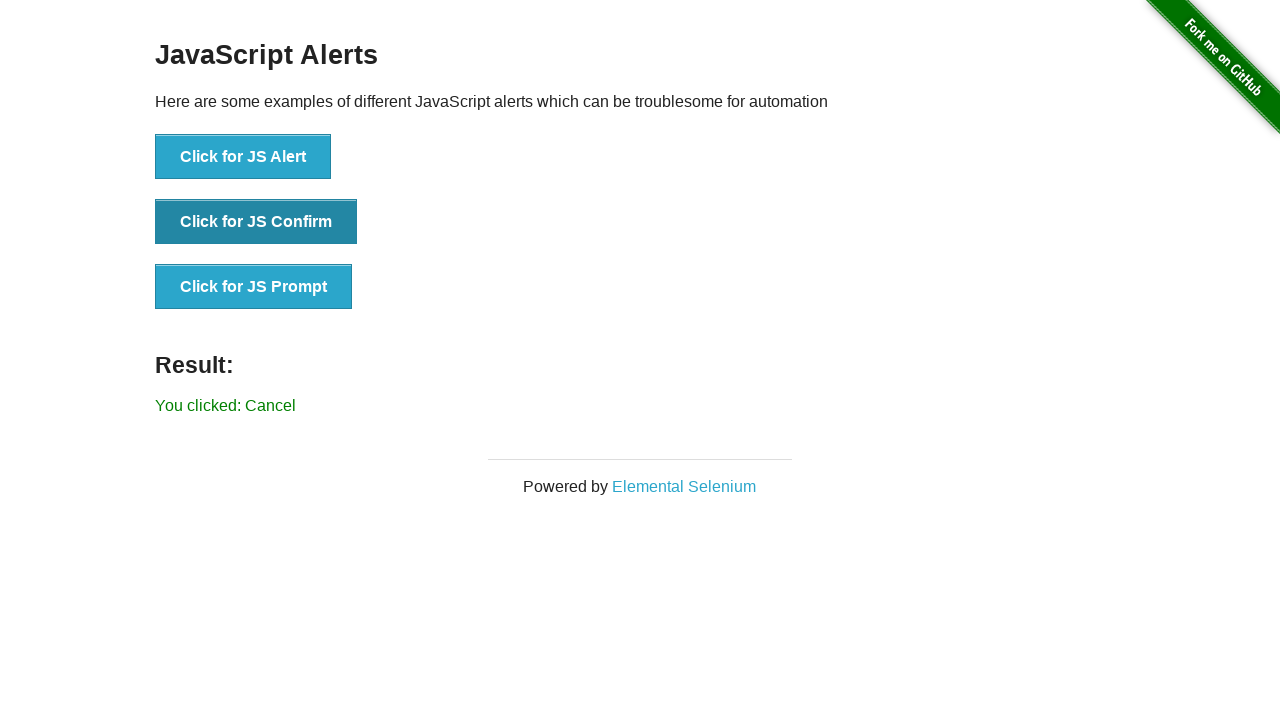

Clicked confirm button again to trigger and dismiss the dialog at (256, 222) on button[onclick='jsConfirm()']
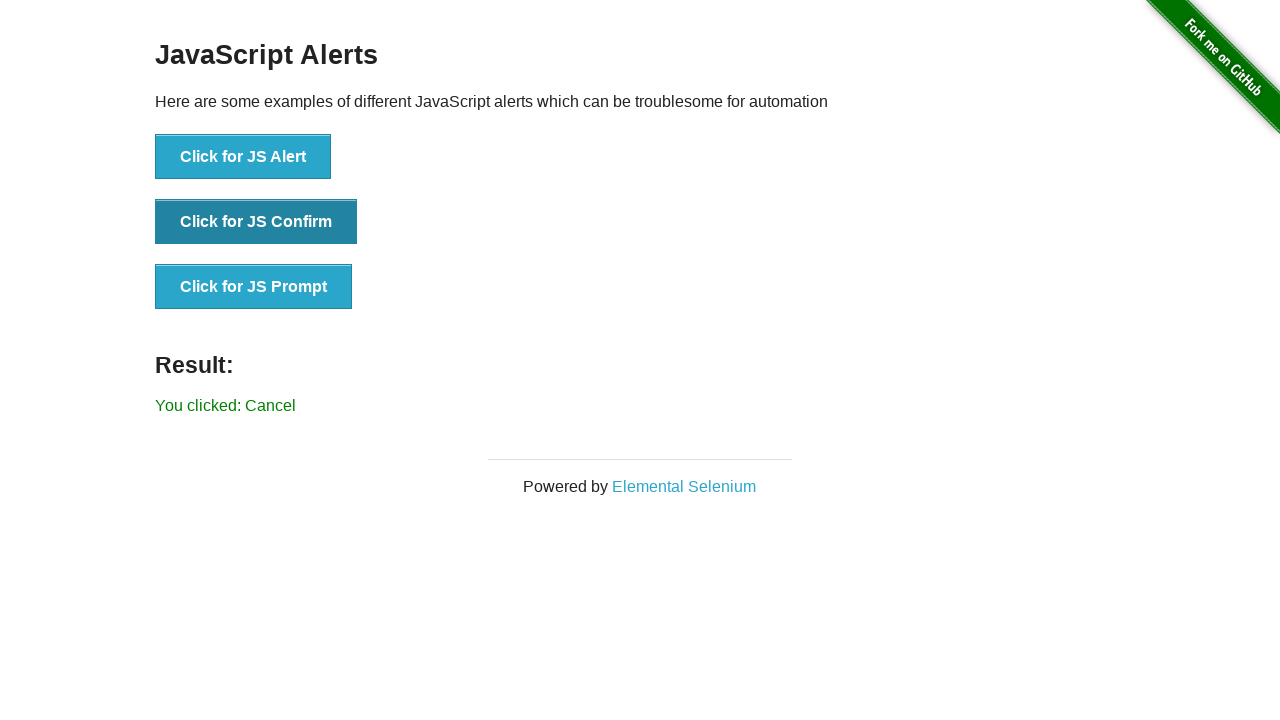

Result message element loaded after dismissing the alert
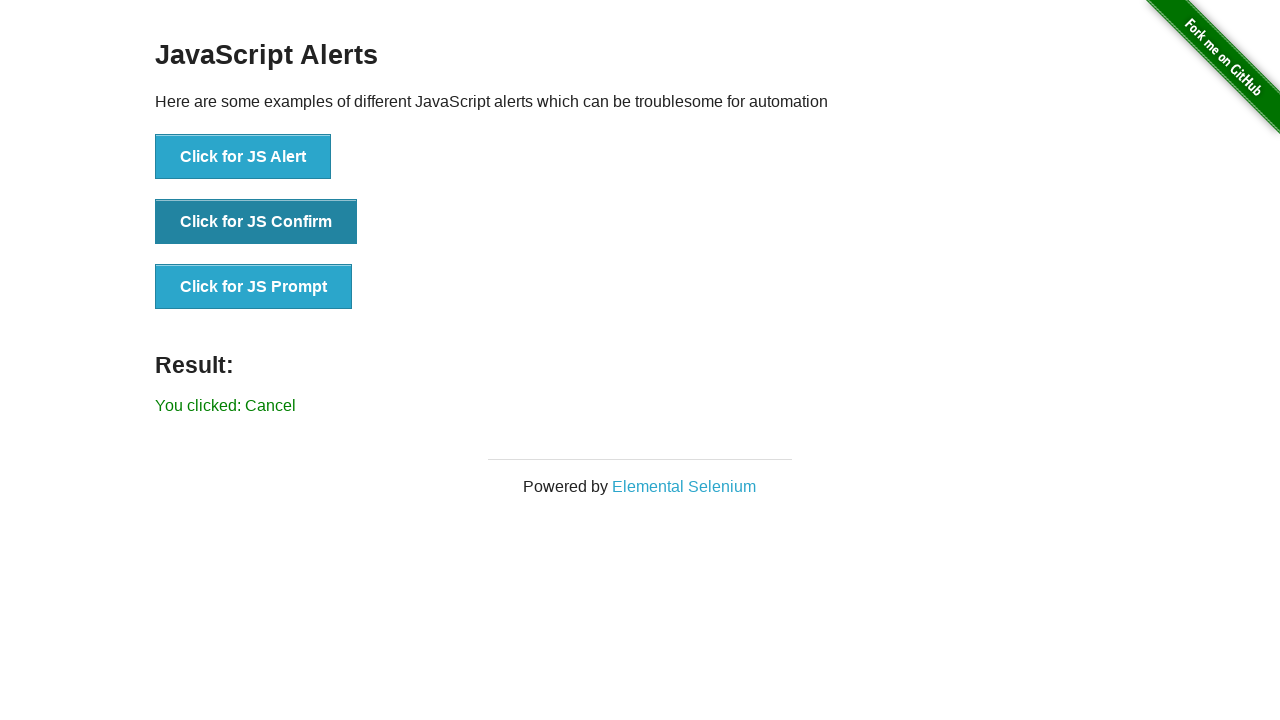

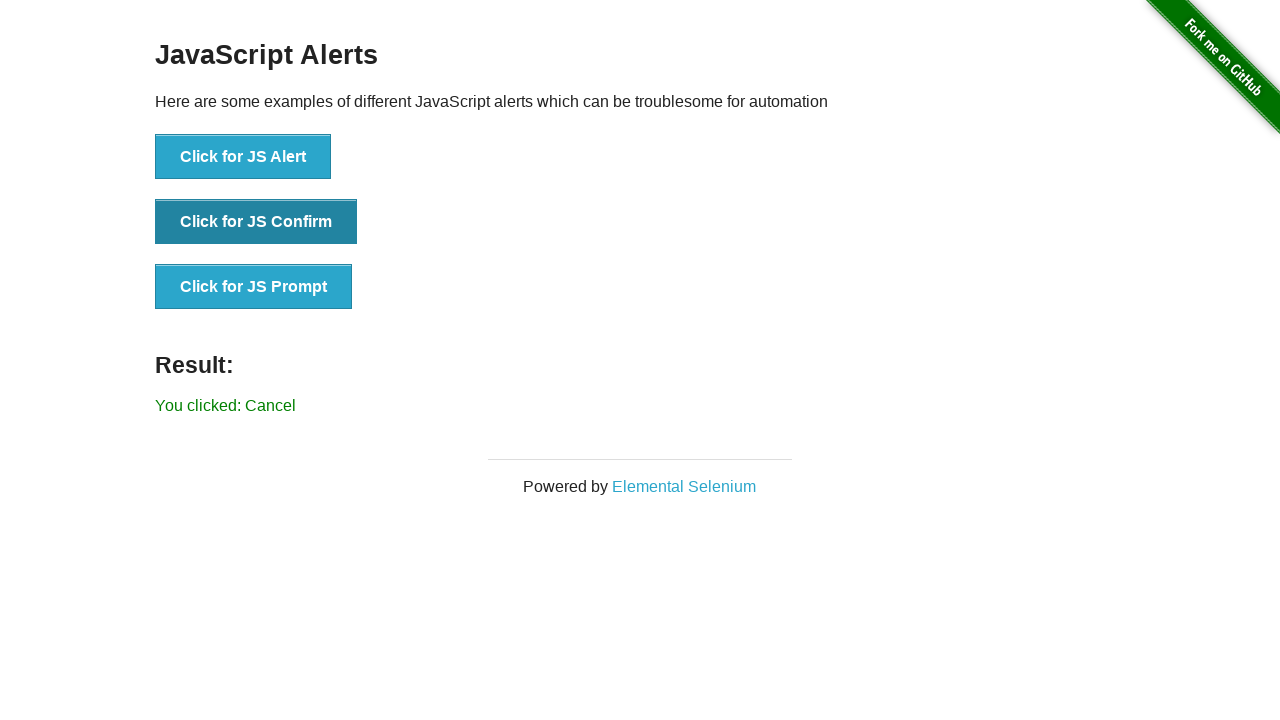